Navigates to the Lakme India cosmetics website homepage and verifies the page loads successfully.

Starting URL: https://www.lakmeindia.com/

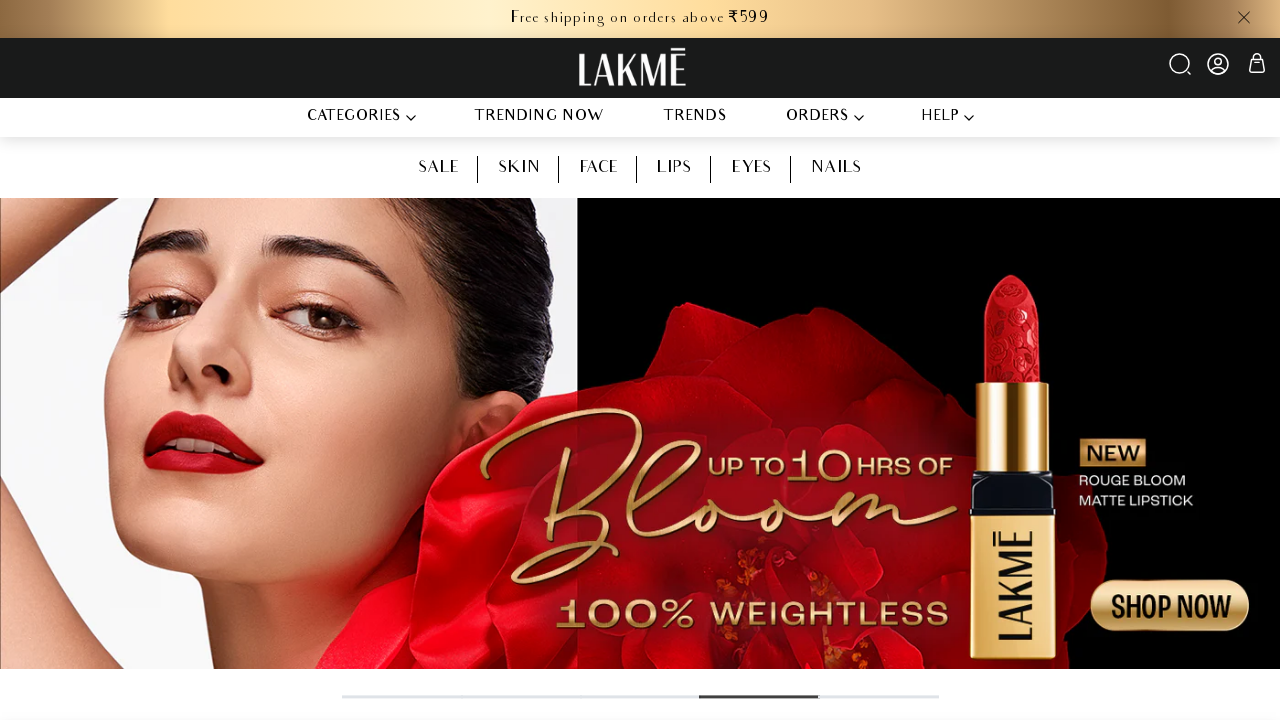

Waited for page to reach DOM content loaded state
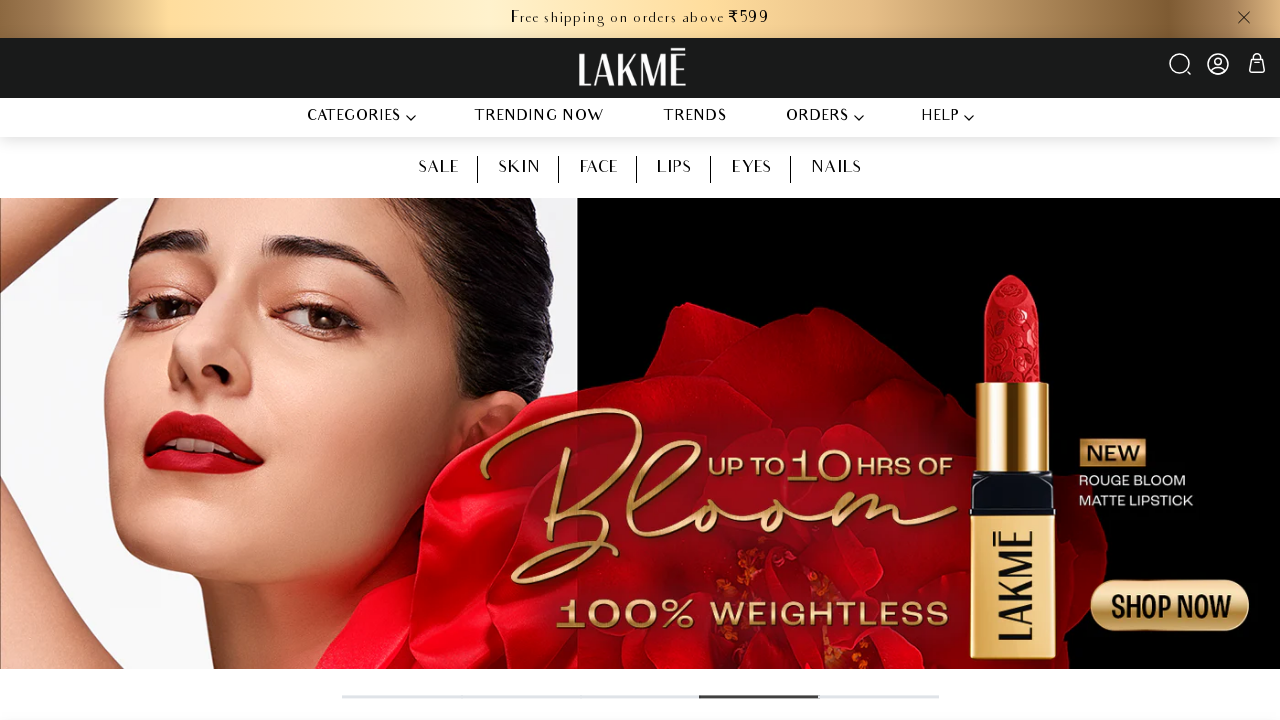

Verified body element is present on Lakme India homepage
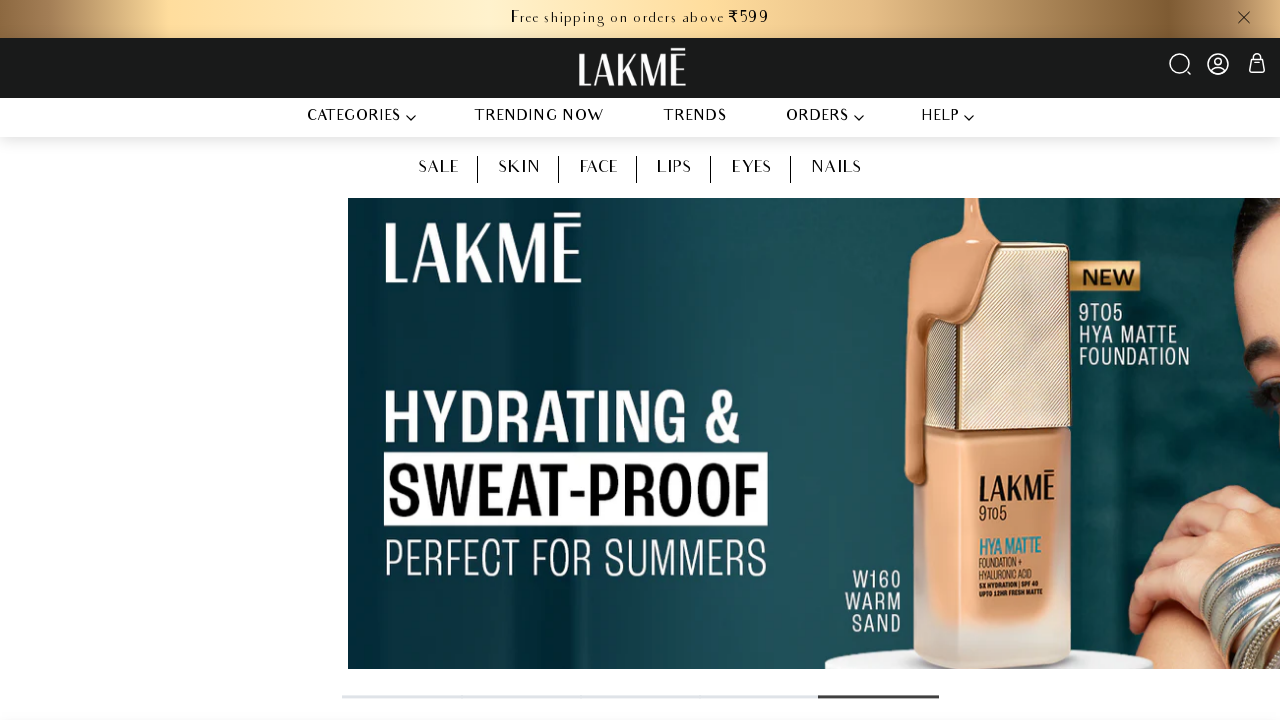

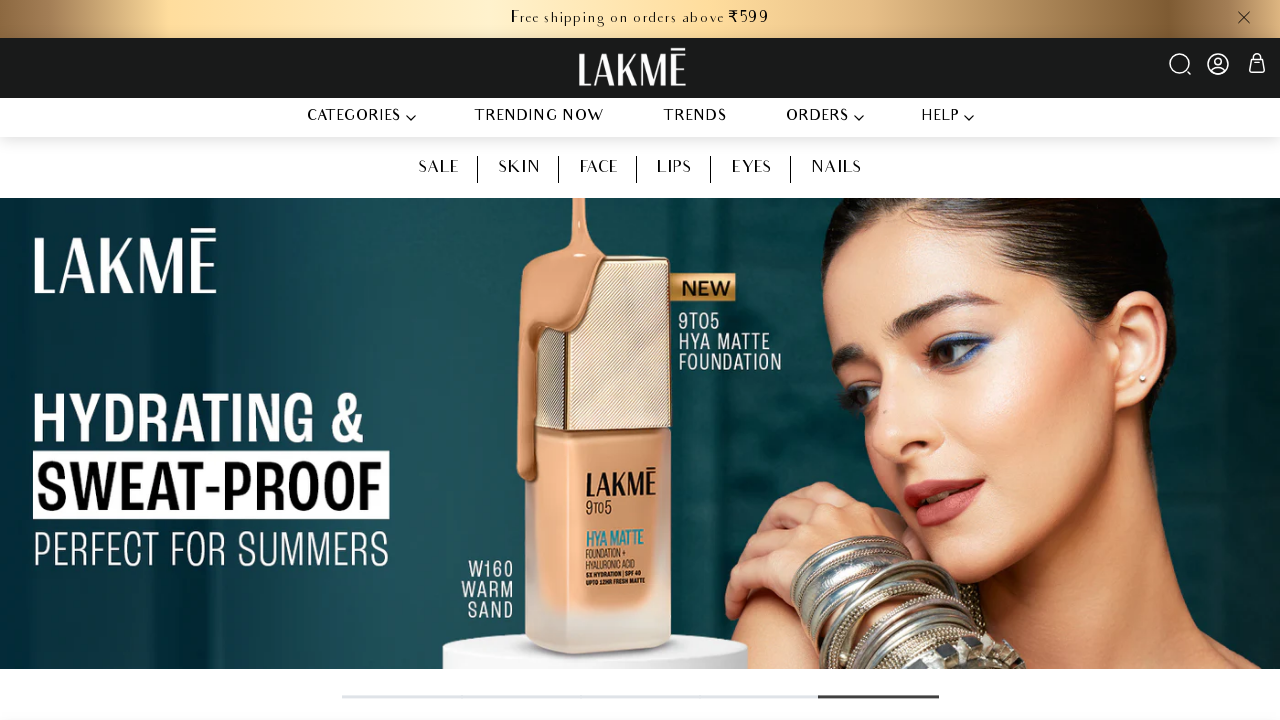